Tests the Male gender radio button on the DemoQA practice form by verifying it's not selected by default, then clicking it to select.

Starting URL: https://demoqa.com/automation-practice-form

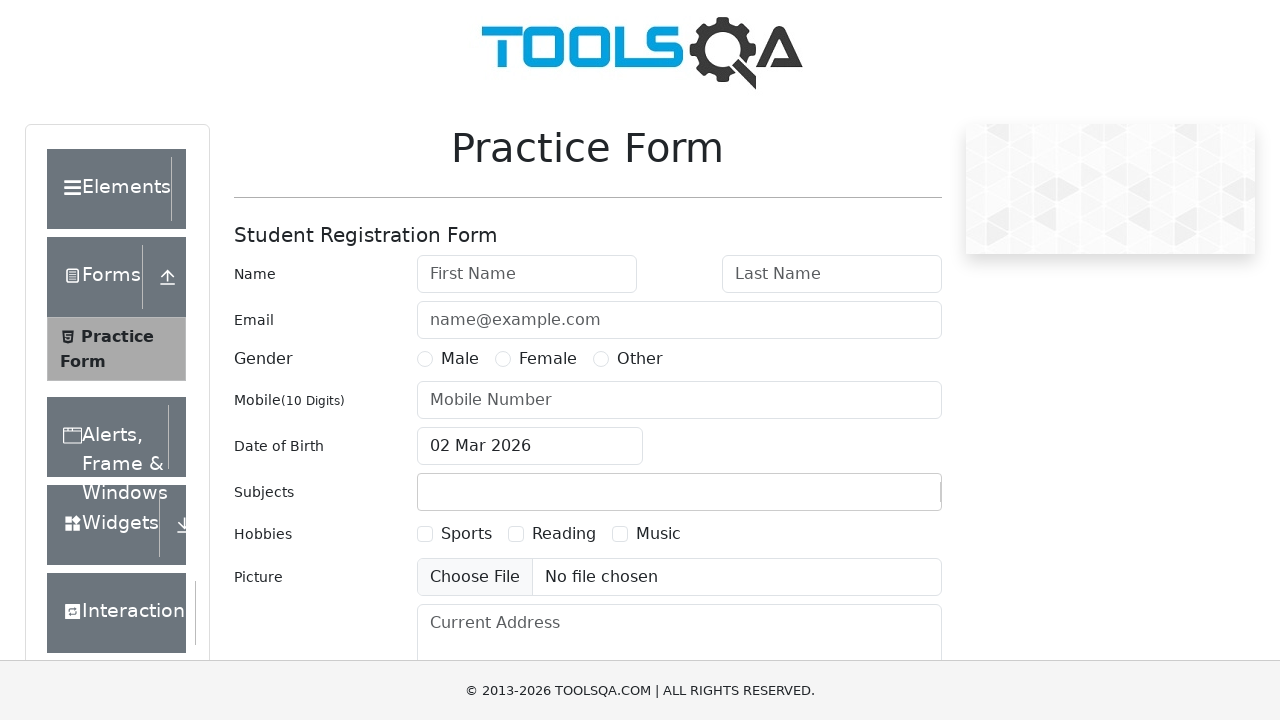

Scrolled to userNumber element to bring radio buttons into view
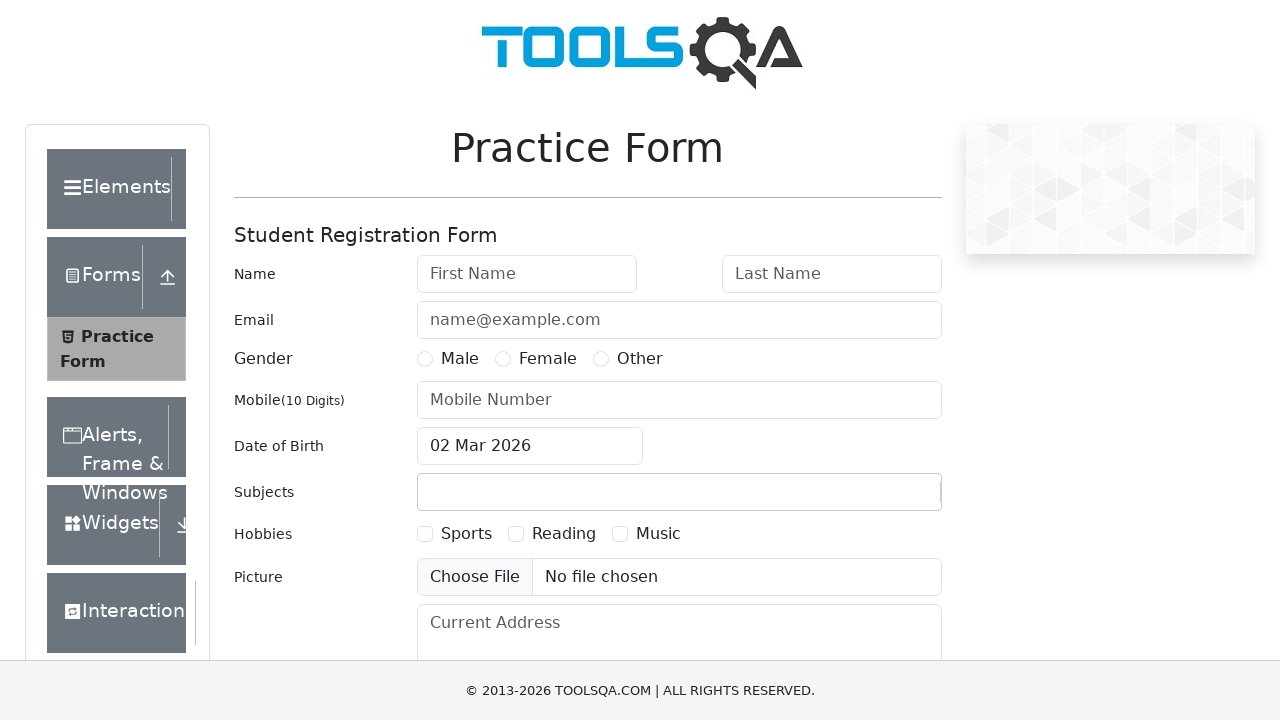

Located Male radio button element
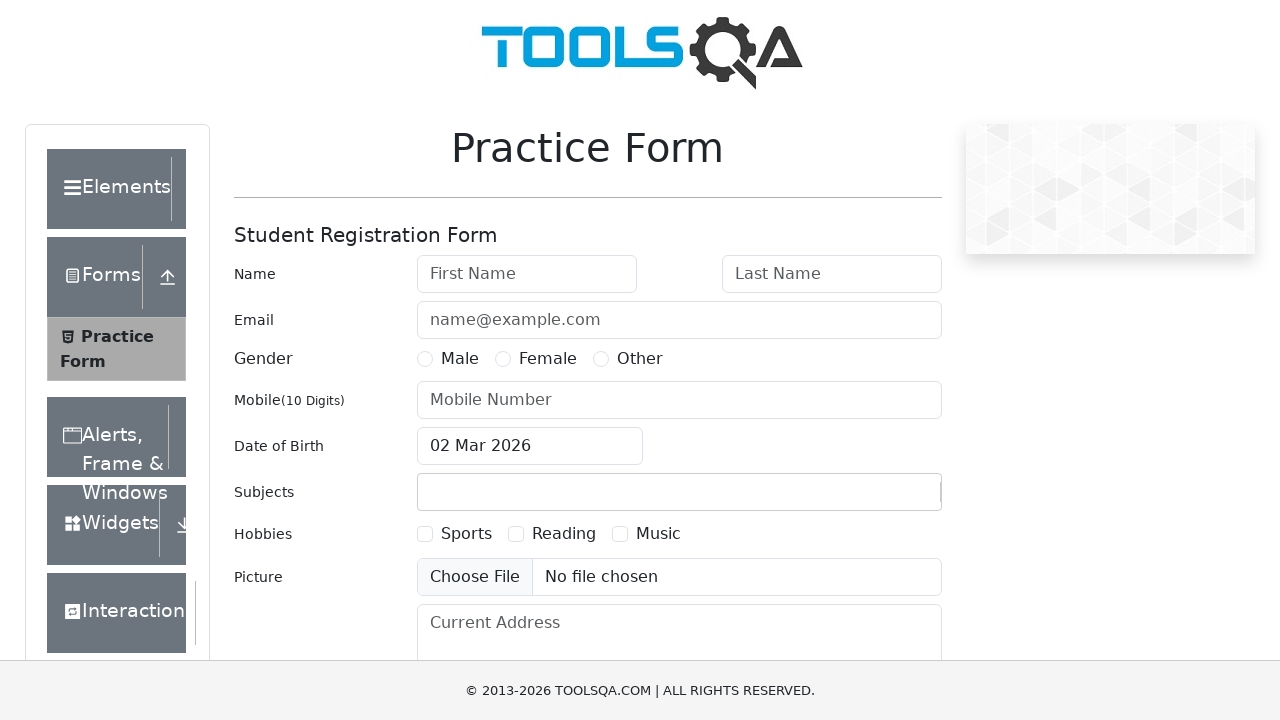

Clicked Male radio button to select it at (460, 359) on label[for='gender-radio-1']
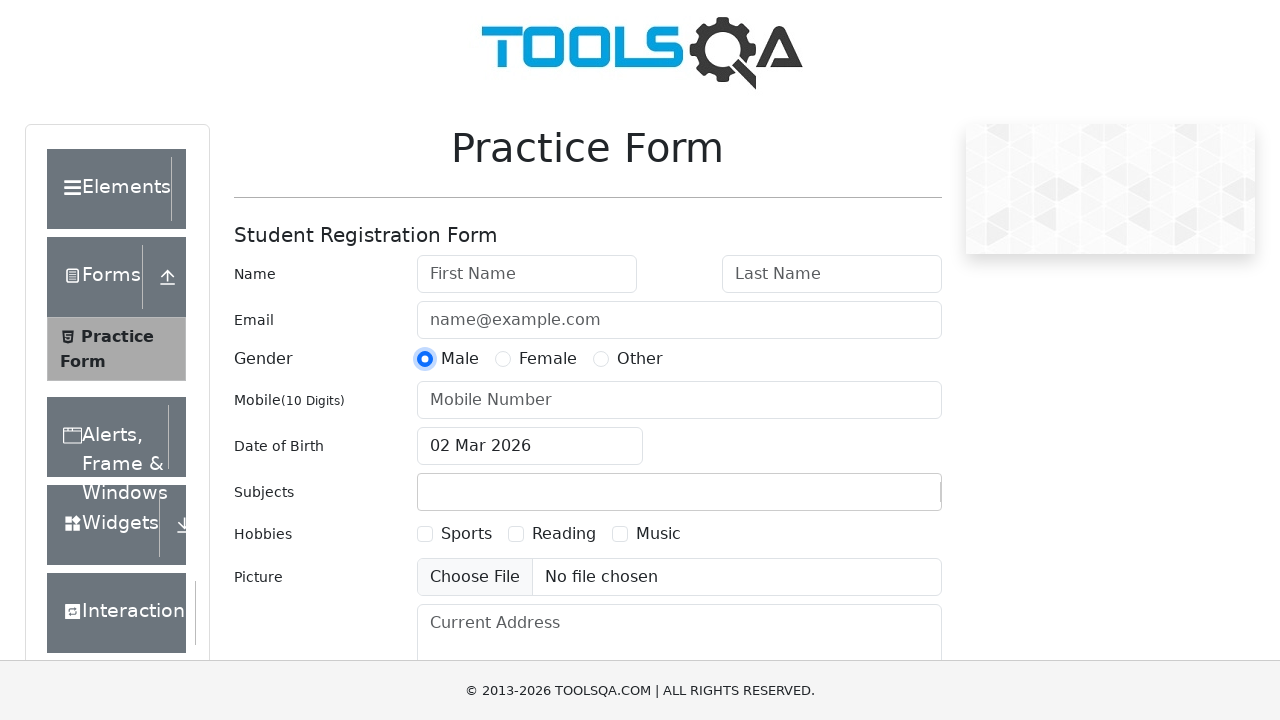

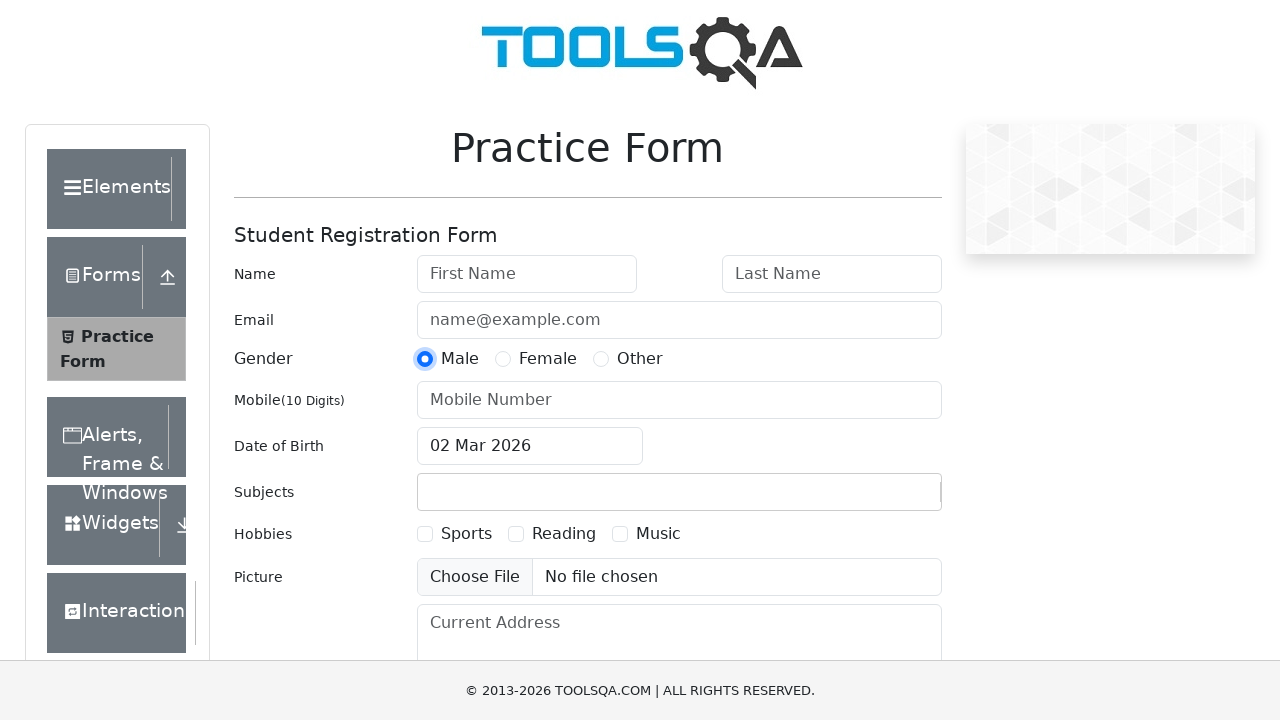